Tests opening a new window, switching to it, filling a registration form, then returning to parent window

Starting URL: https://www.hyrtutorials.com/p/window-handles-practice.html

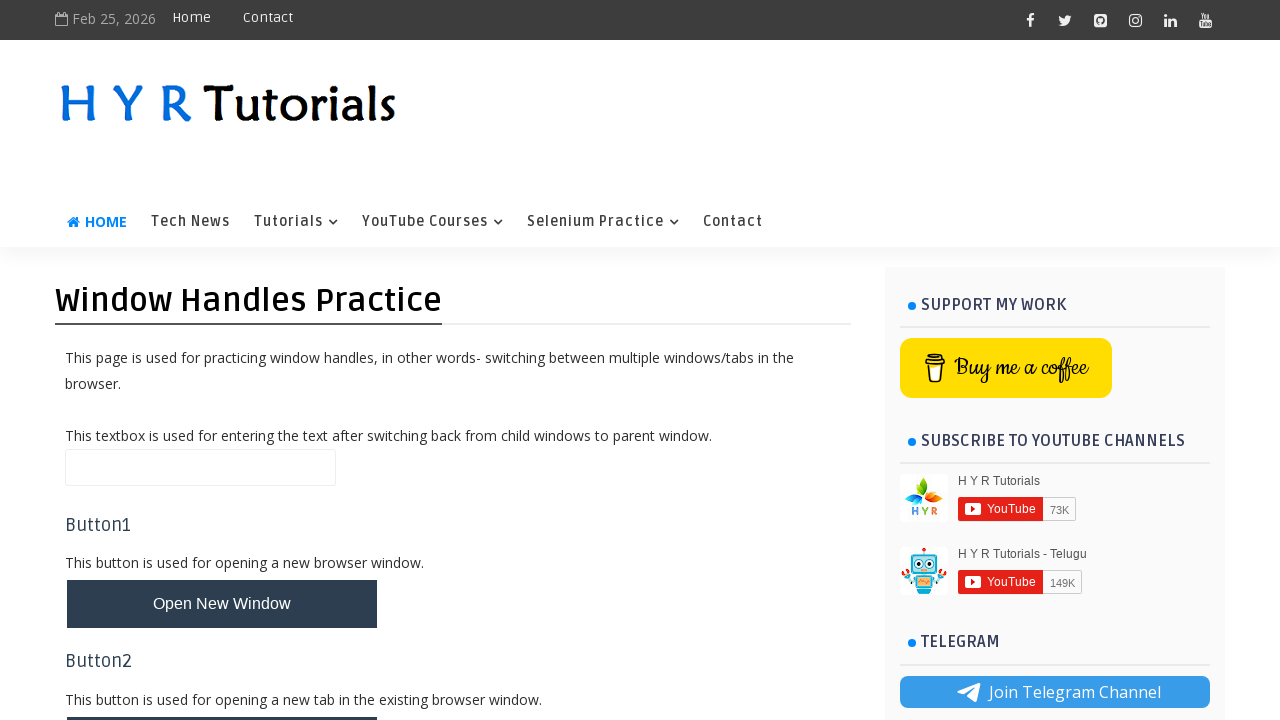

Stored parent window handle
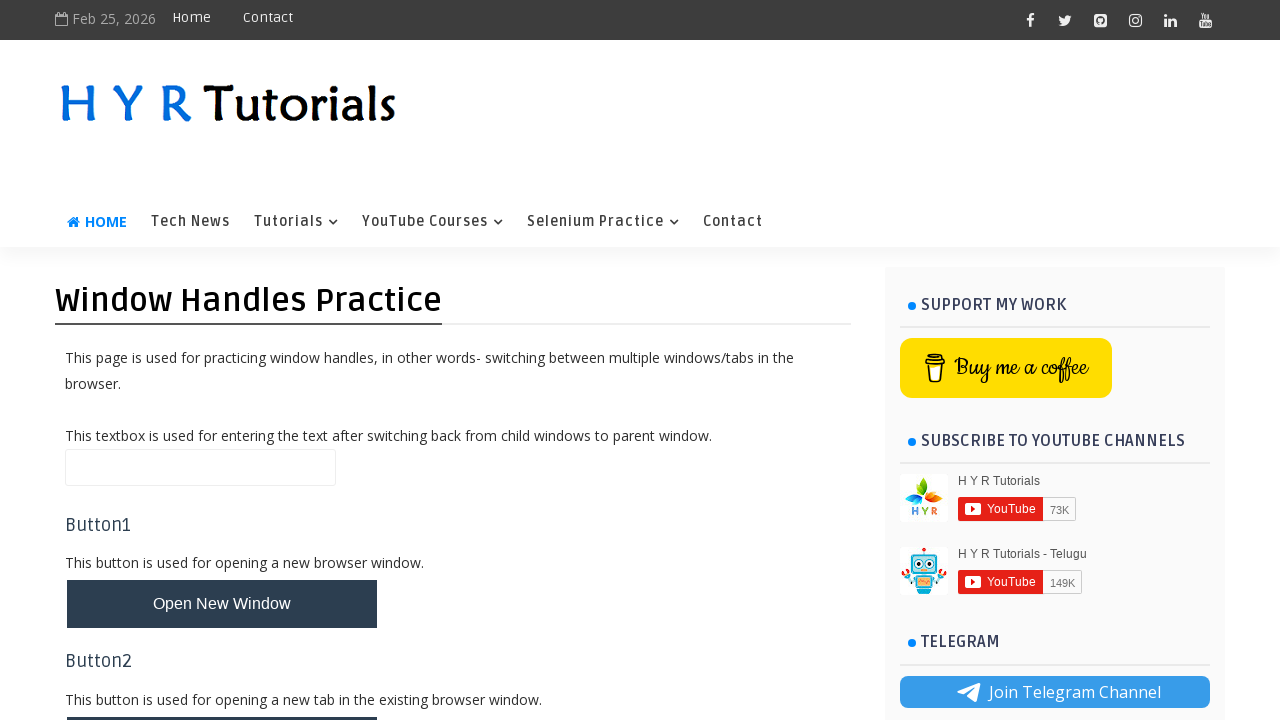

Clicked button to open new window at (222, 604) on xpath=//button[@id='newWindowBtn']
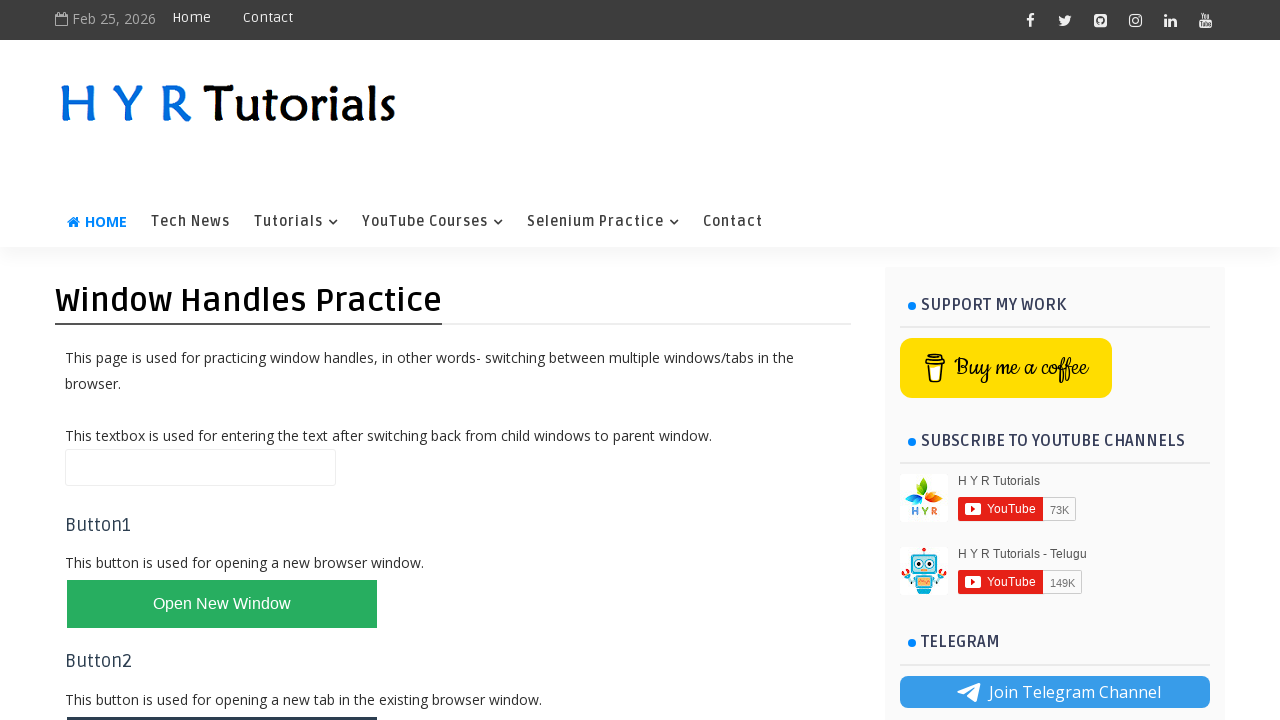

Switched to new window
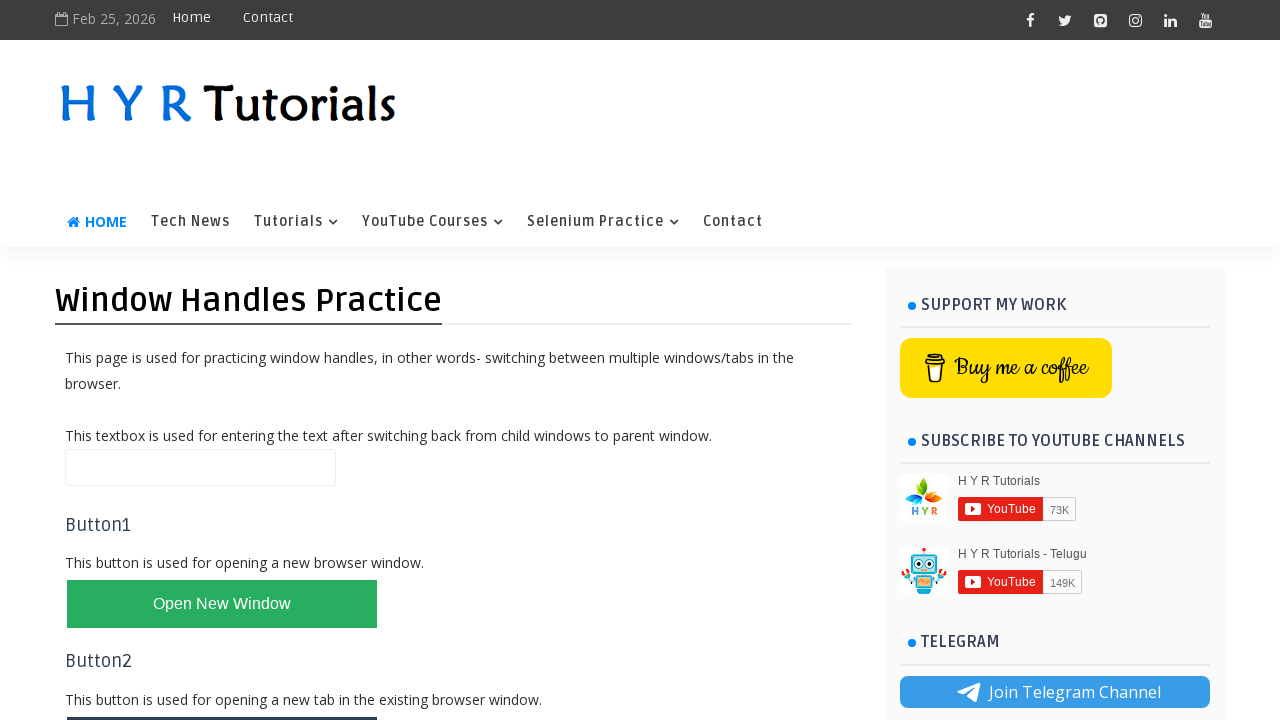

Filled first name field with 'Sri' on //input[@id='firstName']
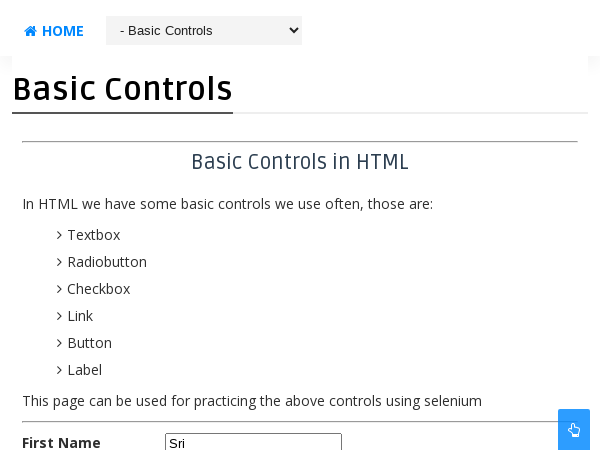

Filled last name field with 'kanth' on //input[@id='lastName']
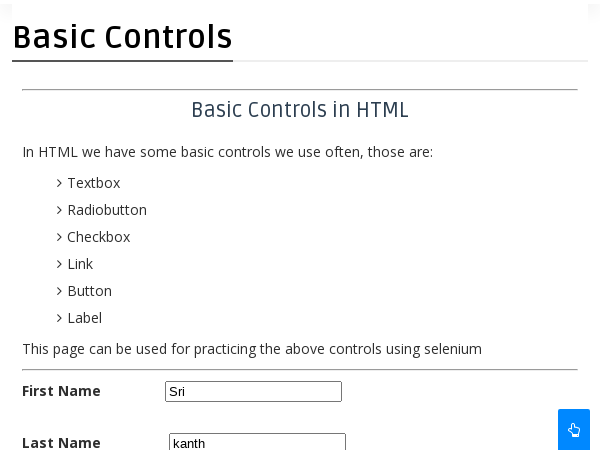

Selected male radio button at (174, 225) on xpath=//input[@id='malerb']
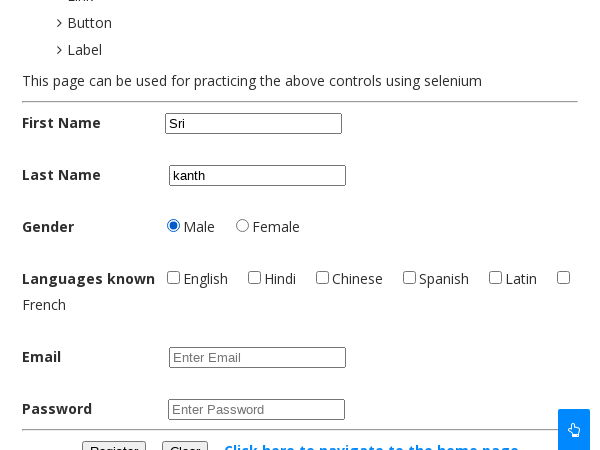

Selected English checkbox at (174, 277) on xpath=//input[@id='englishchbx']
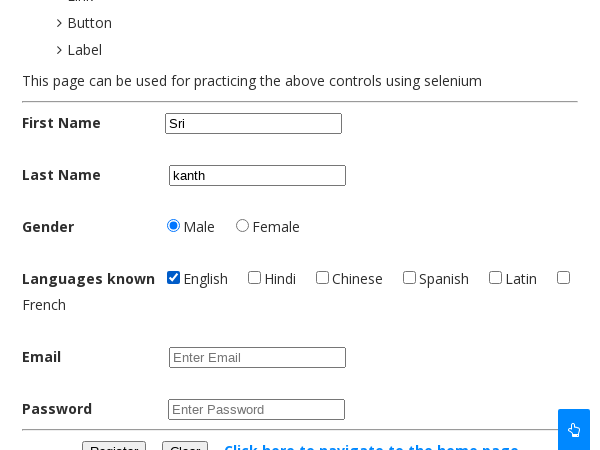

Selected Hindi checkbox at (254, 277) on xpath=//input[@id='hindichbx']
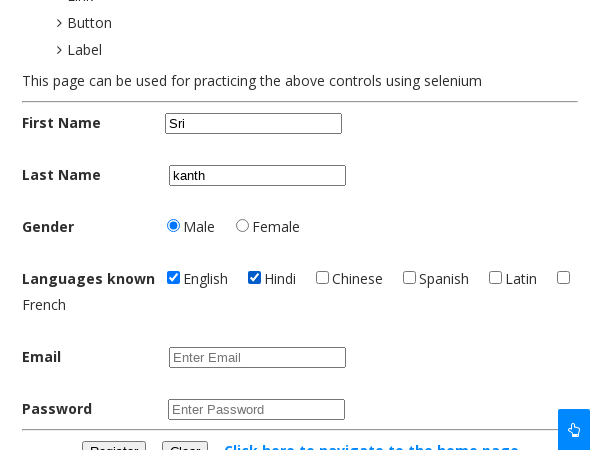

Filled email field with 'sri123@gmail.com' on //input[@id='email']
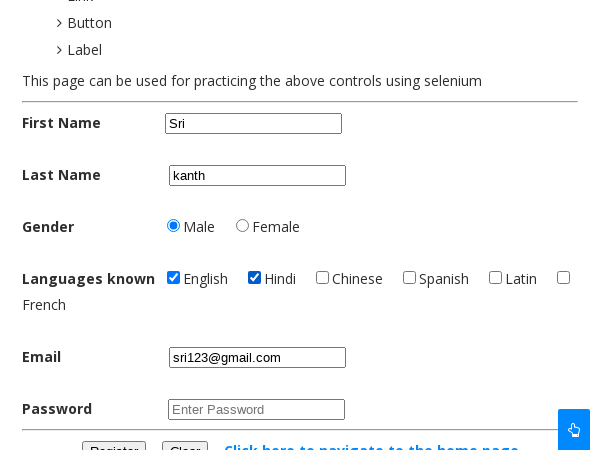

Filled password field with 'srikanth1234' on //input[@id='password']
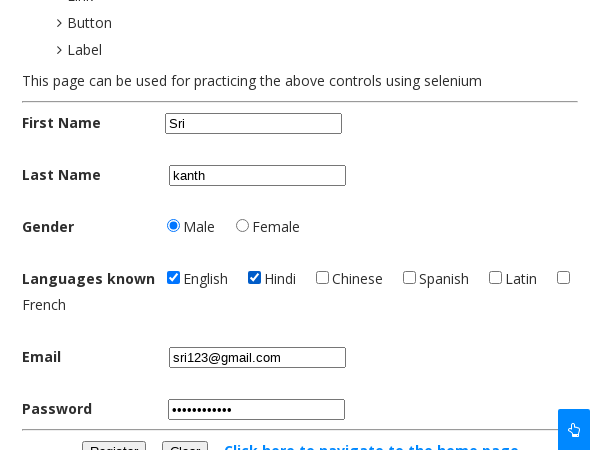

Closed new window and returned to parent window
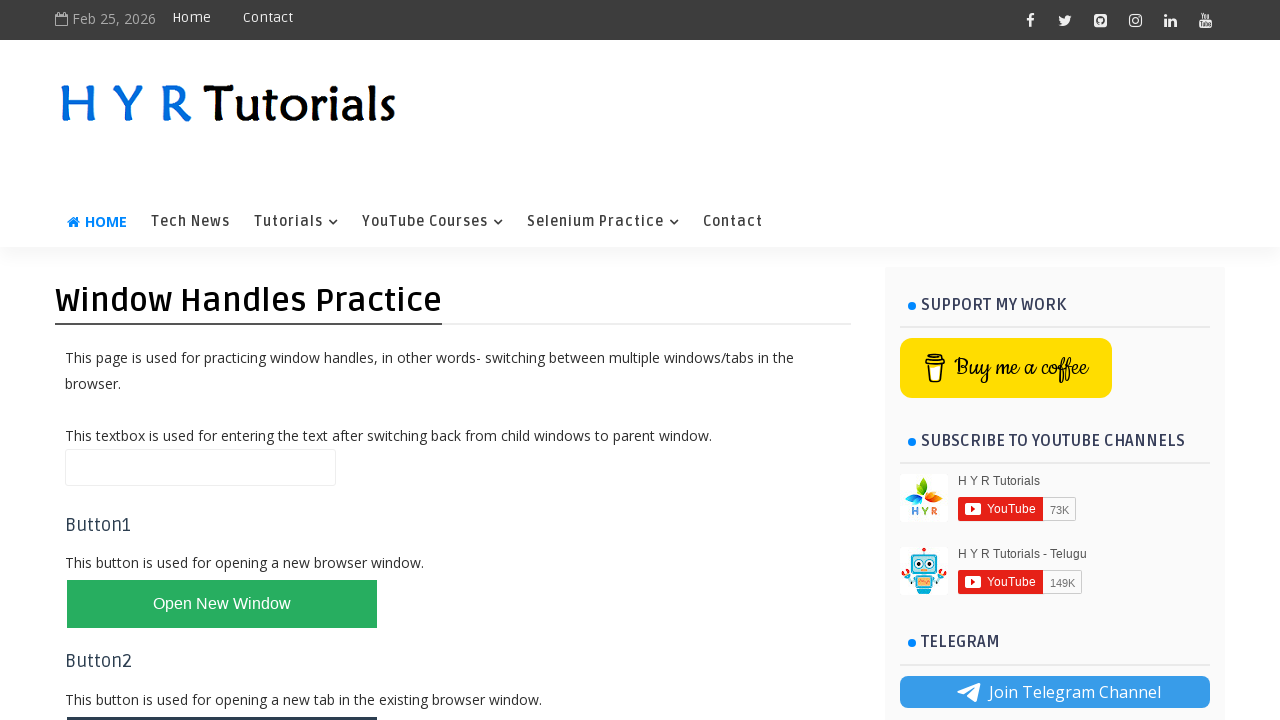

Filled name field in parent window with 'Srikanth' on //input[@id='name']
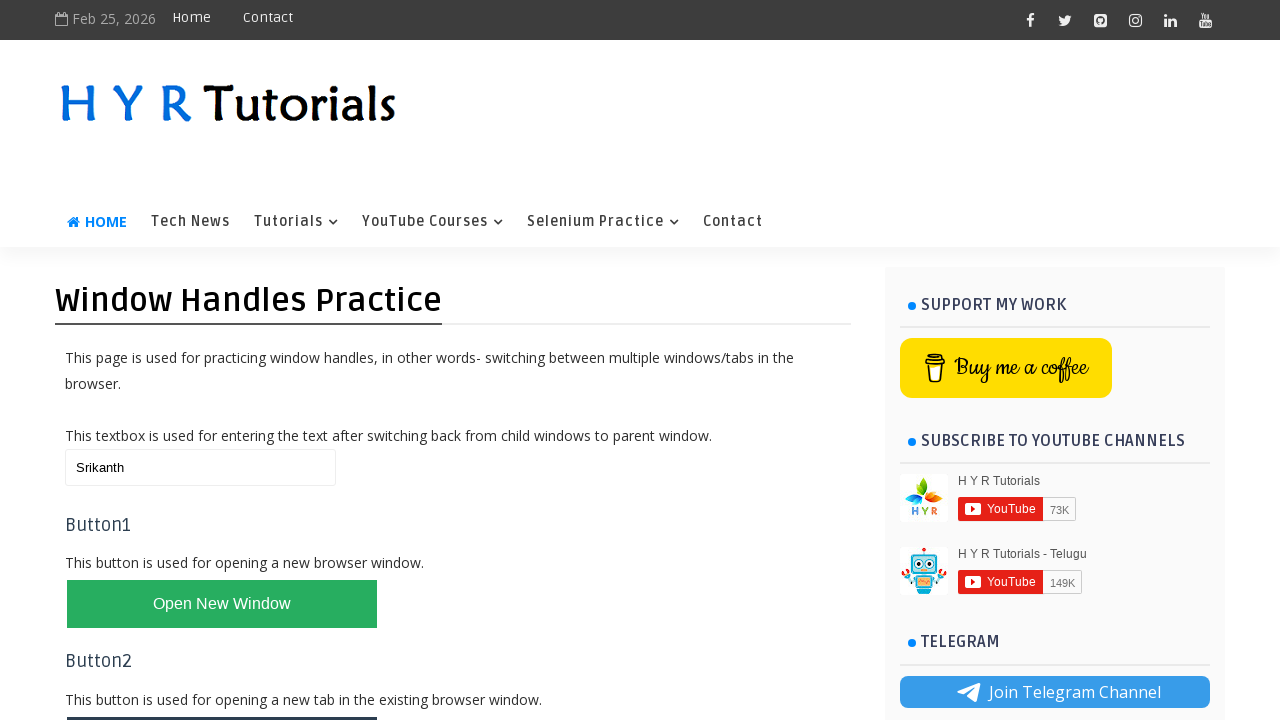

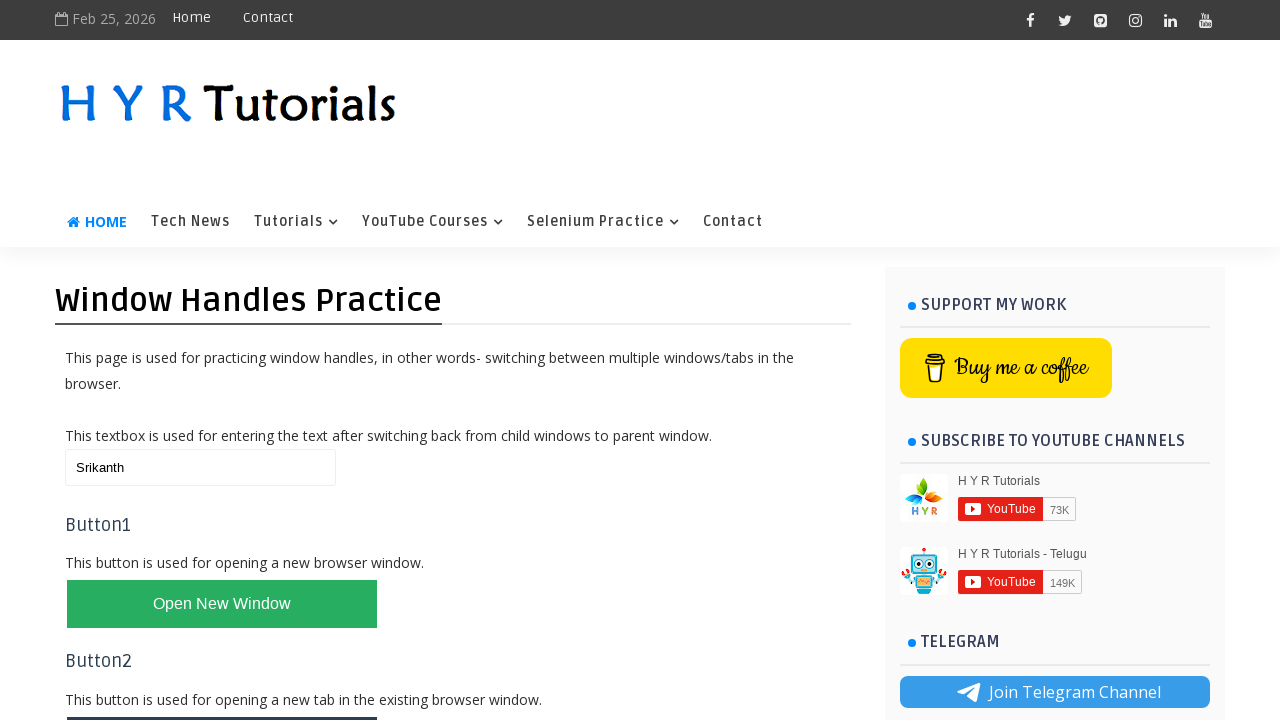